Tests the signup/registration flow on DemoBlaze website by filling username and password fields and clicking the signup button

Starting URL: https://www.demoblaze.com/

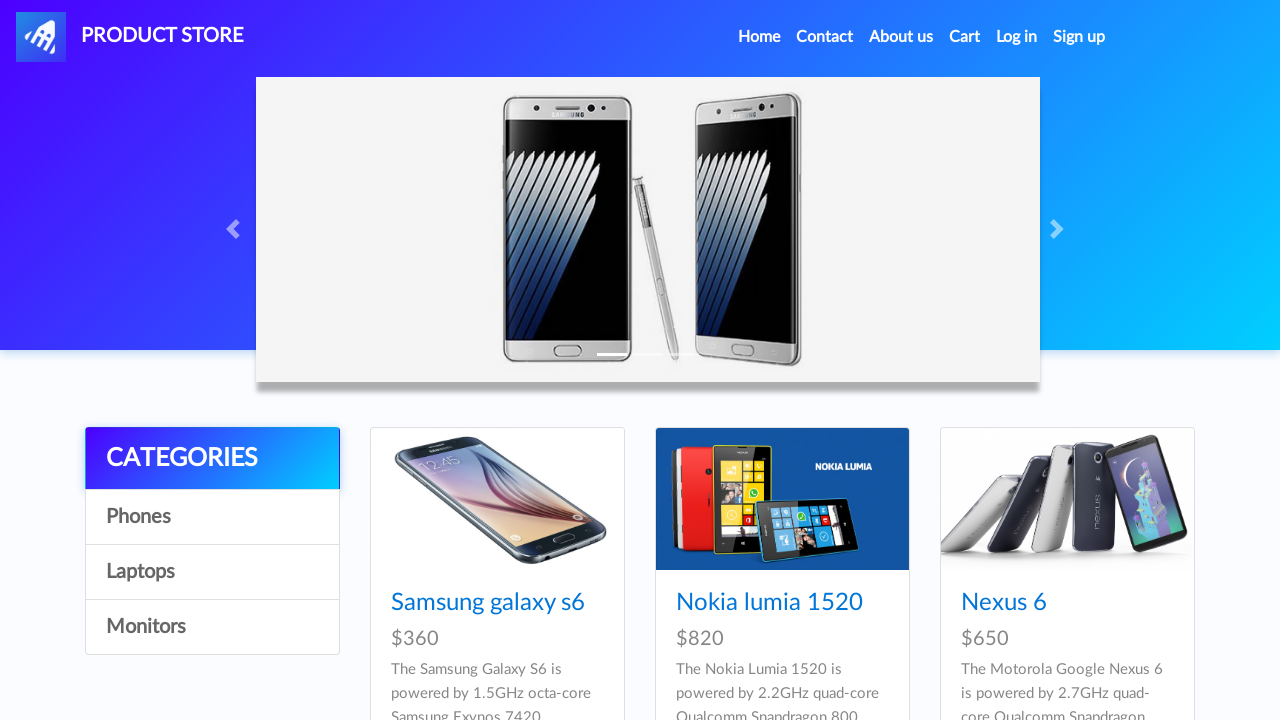

Clicked Sign up button to open the registration modal at (1079, 37) on #signin2
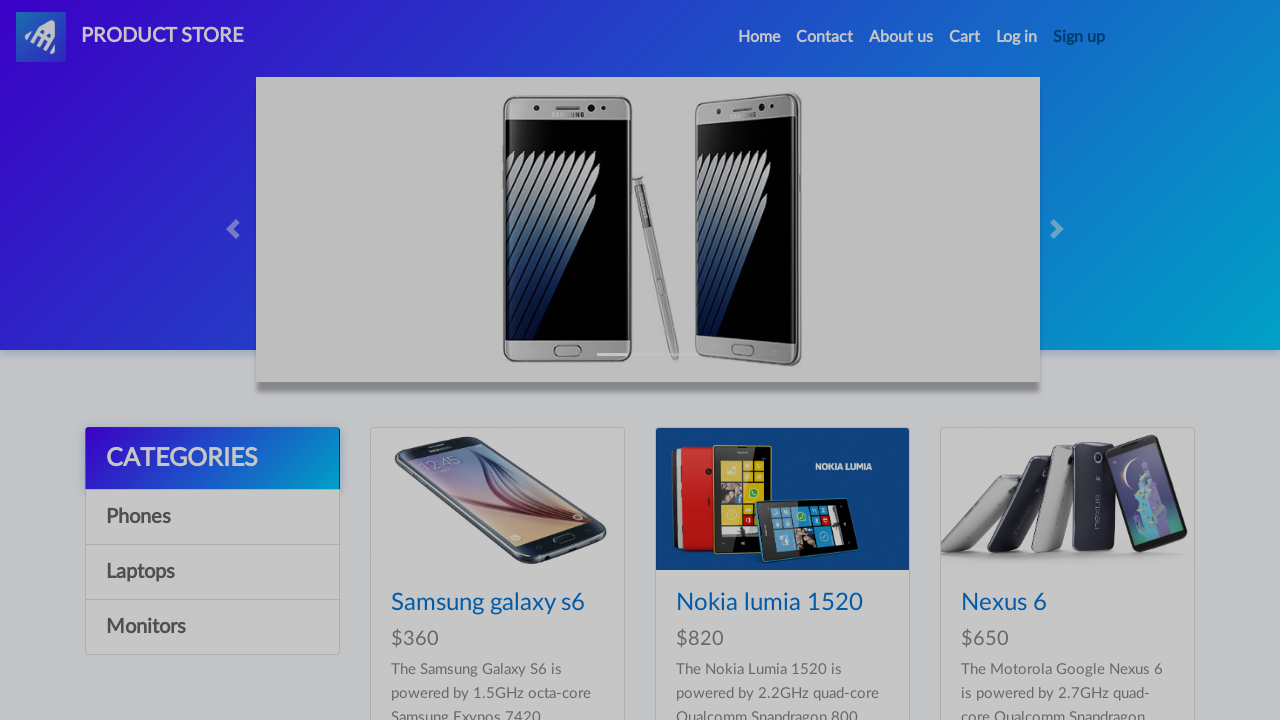

Registration modal appeared with username field visible
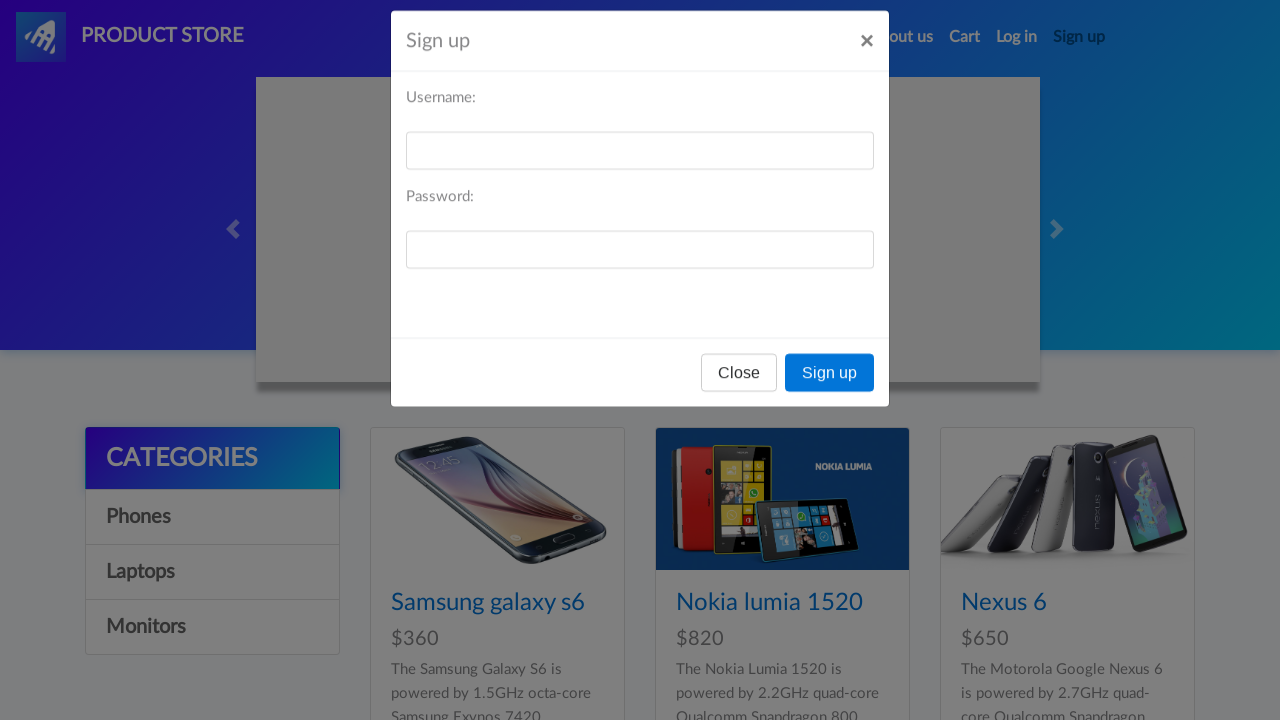

Filled username field with 'testuser783' on #sign-username
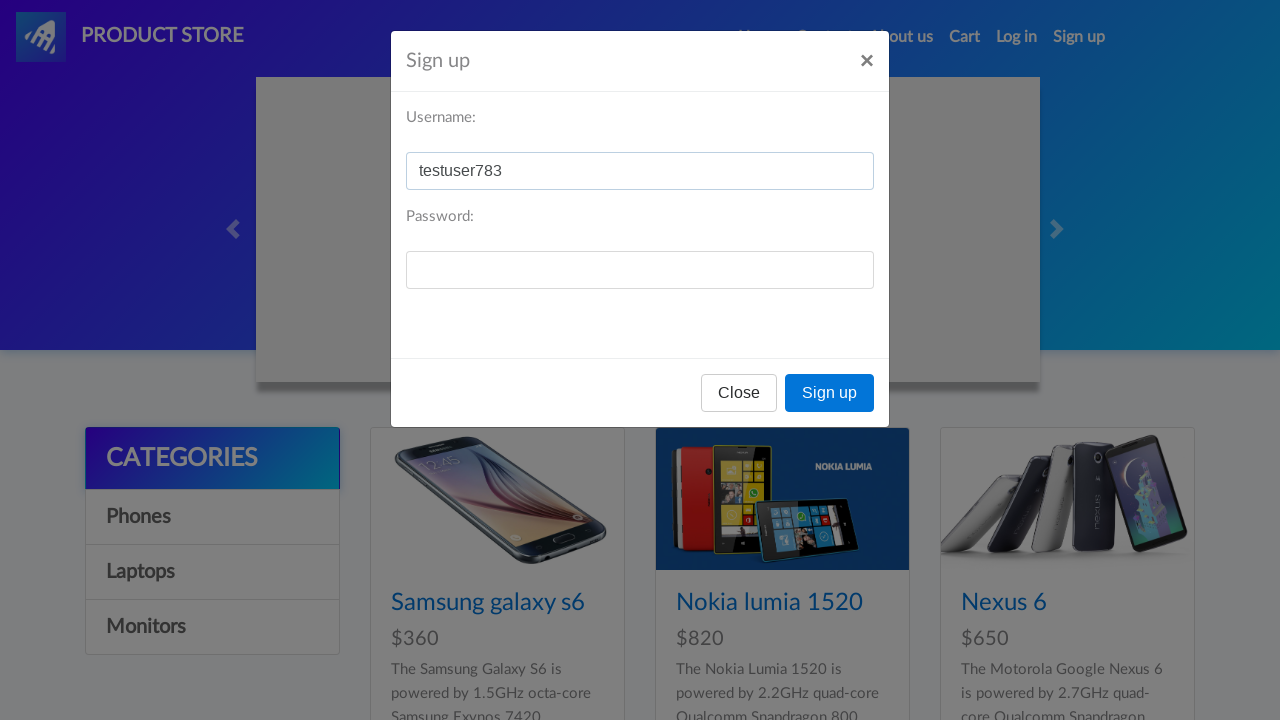

Filled password field with 'testpass429' on #sign-password
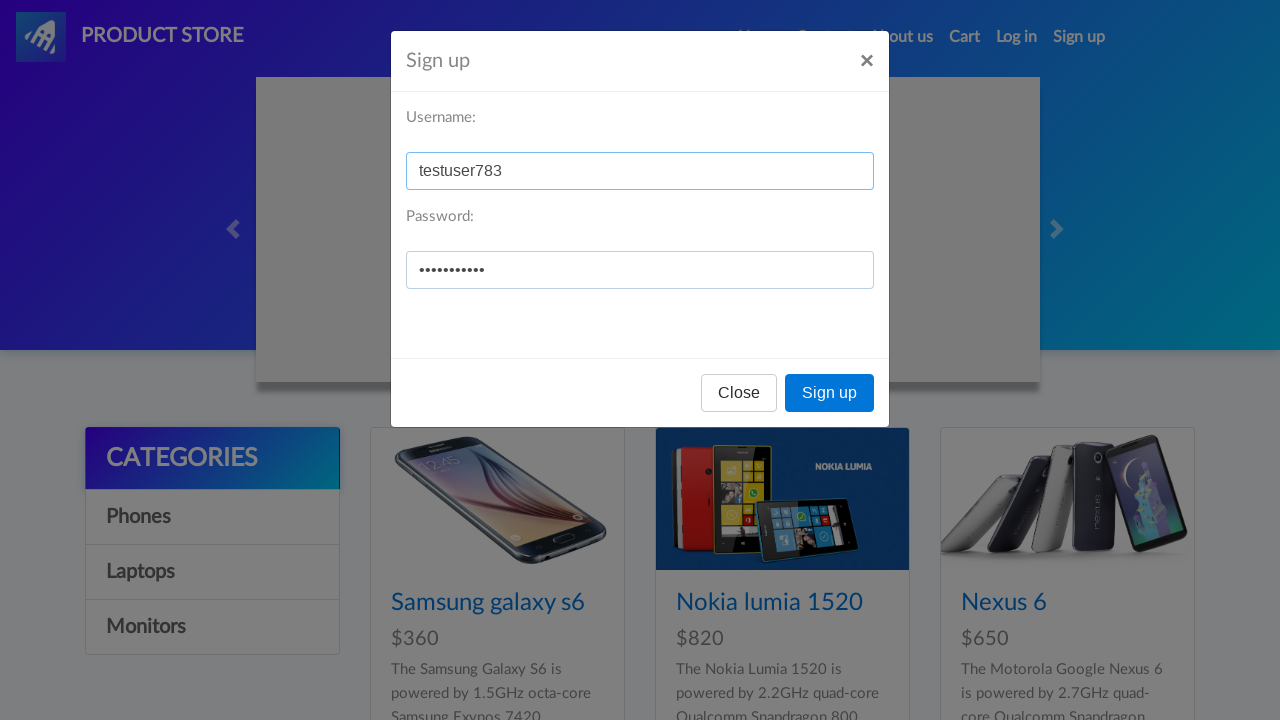

Clicked Sign up button to submit the registration form at (830, 393) on xpath=//button[contains(text(), 'Sign up')]
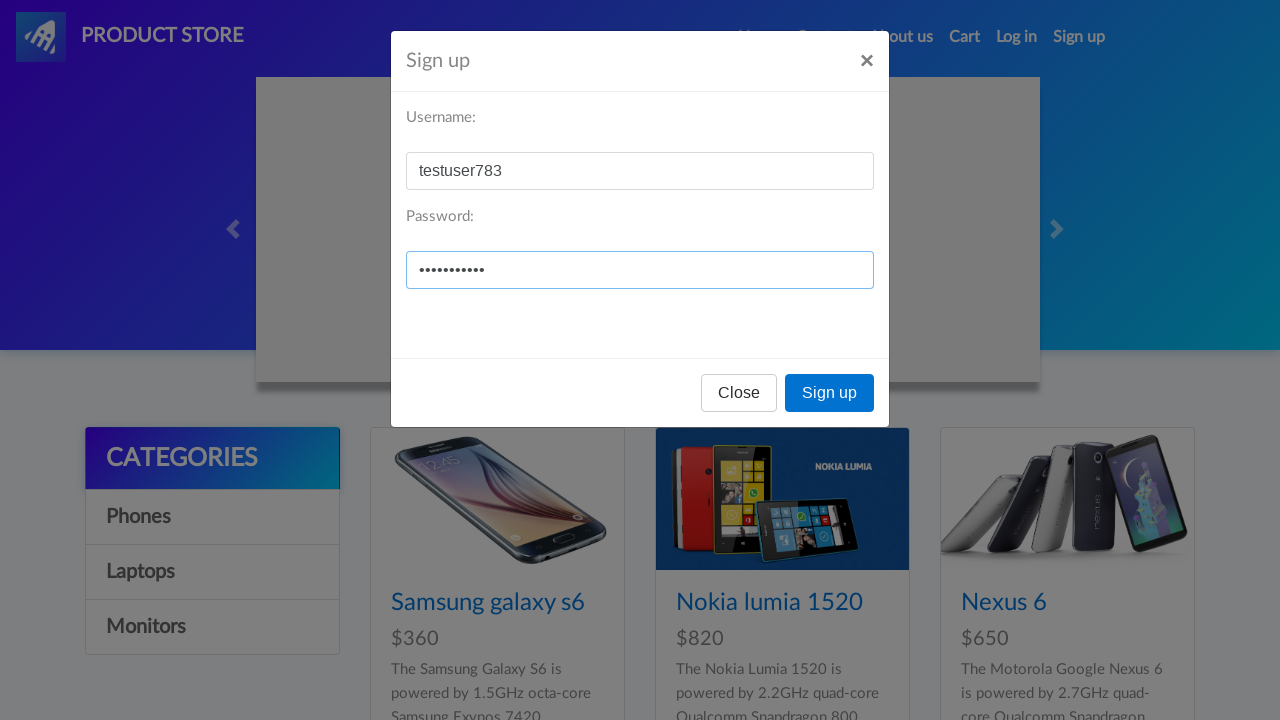

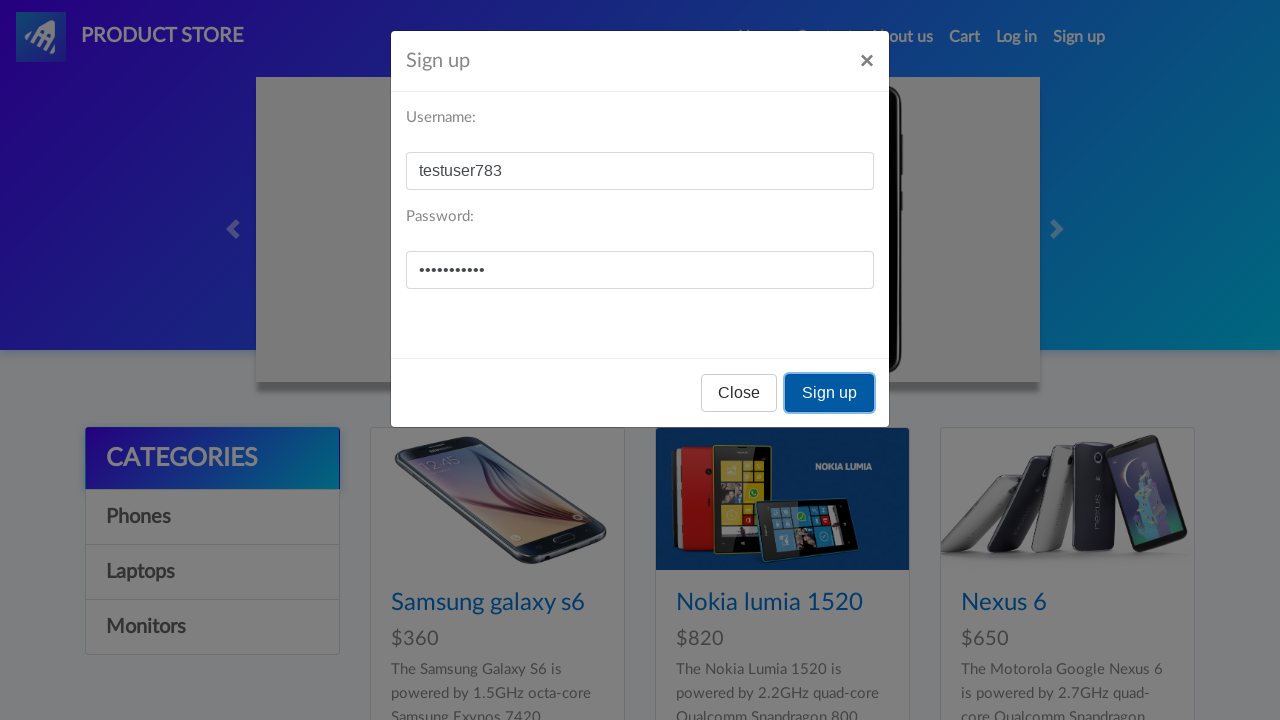